Tests opening a new bank account by navigating to Open Account tab, selecting a customer from dropdown, selecting currency, and submitting the form.

Starting URL: https://www.globalsqa.com/angularJs-protractor/BankingProject/#/manager/addCust

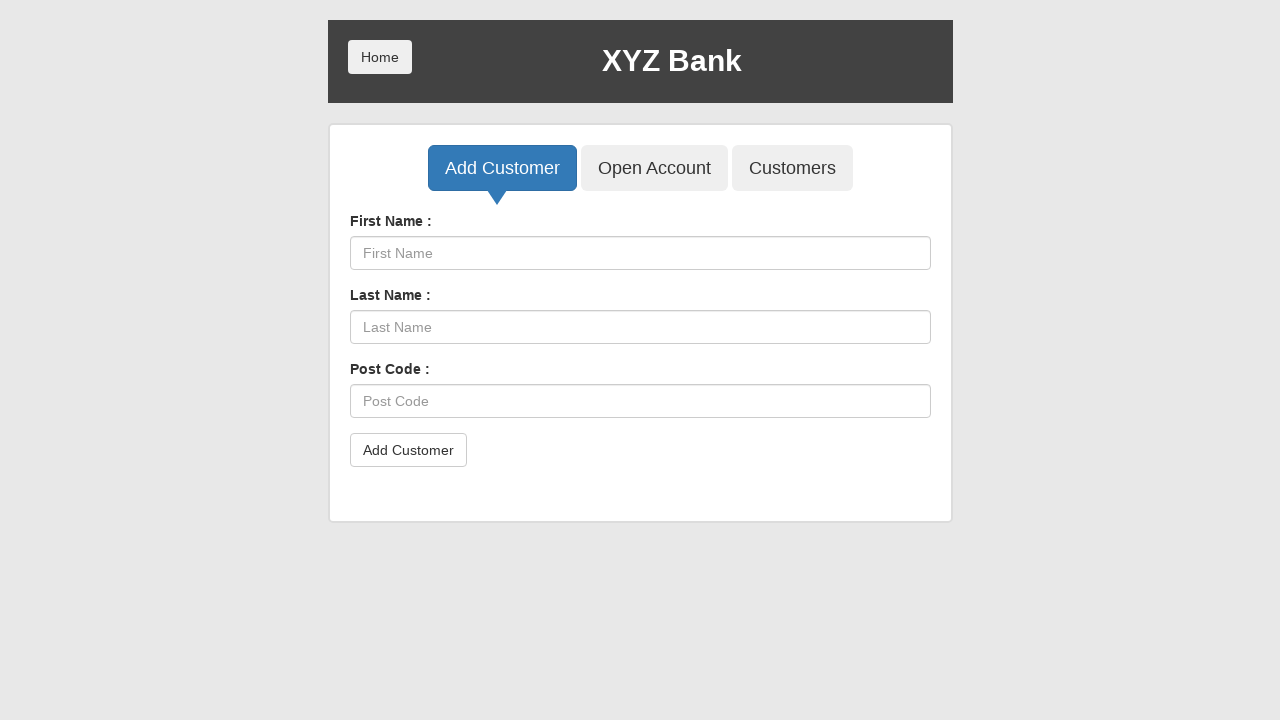

Clicked on Open Account tab at (654, 168) on xpath=/html/body/div[1]/div/div[2]/div/div[1]/button[2]
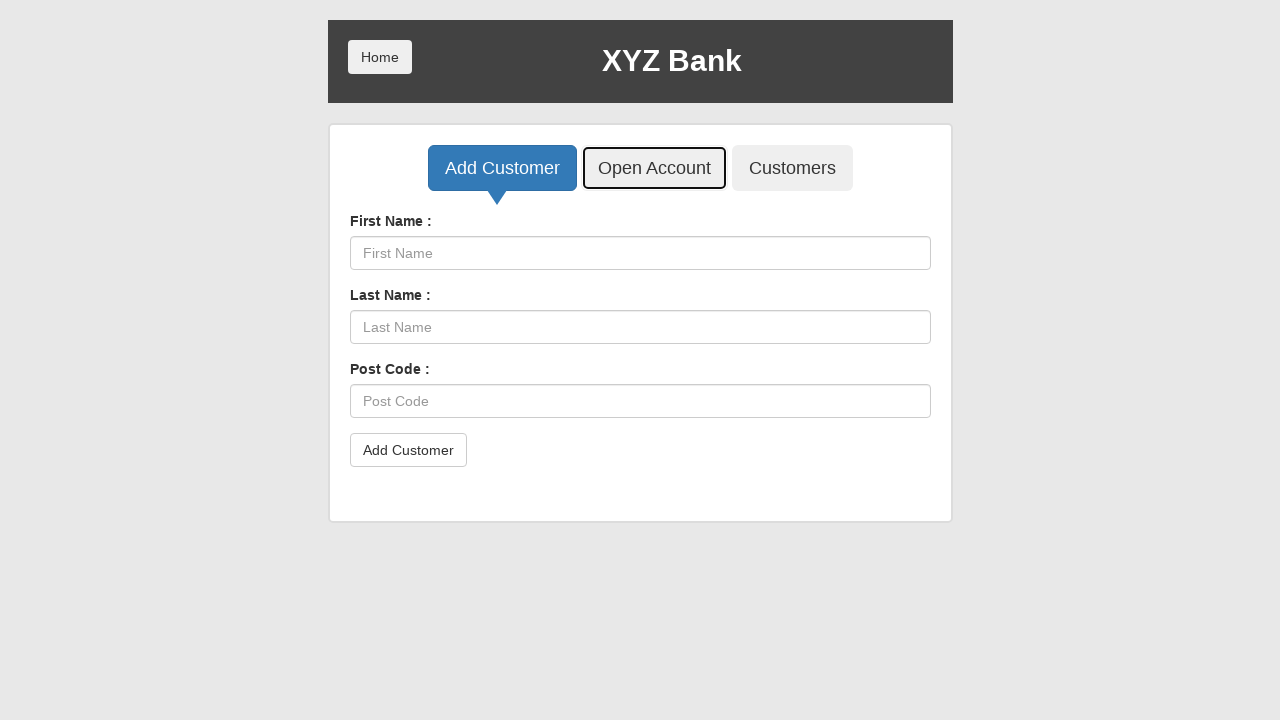

Clicked on customer select dropdown at (640, 253) on select[name='userSelect']
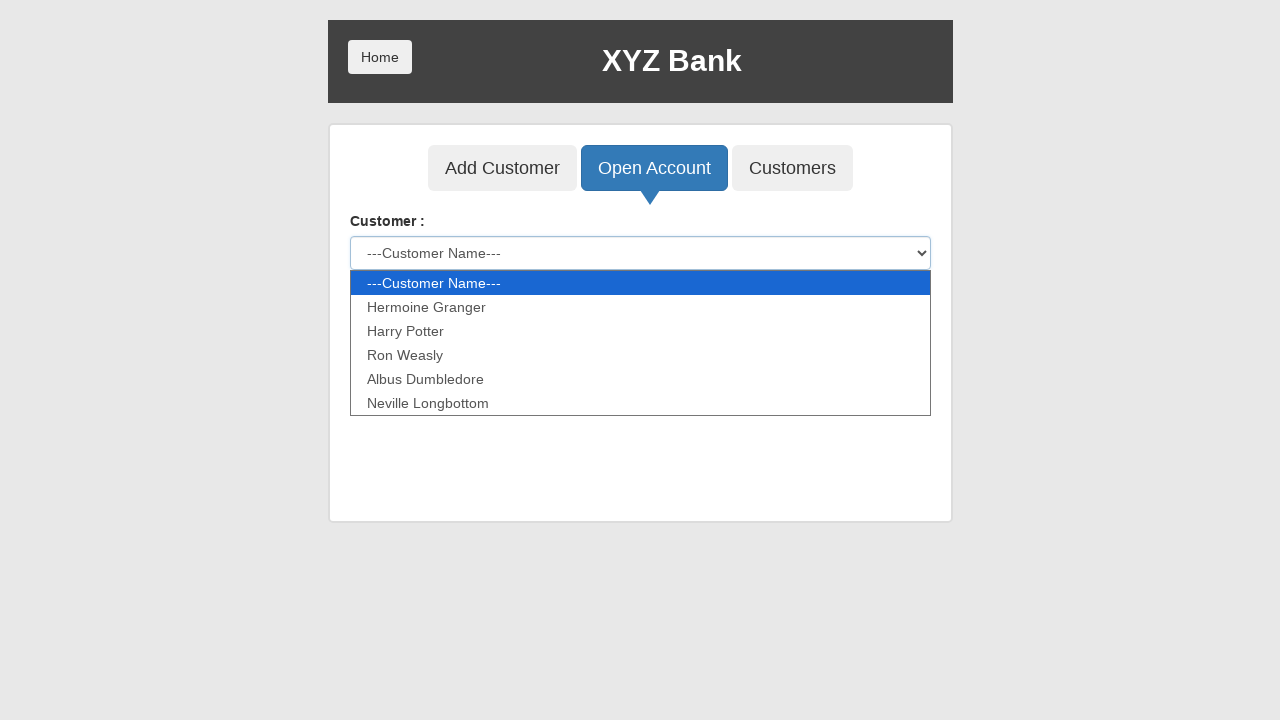

Selected Hermoine Granger from customer dropdown on select[name='userSelect']
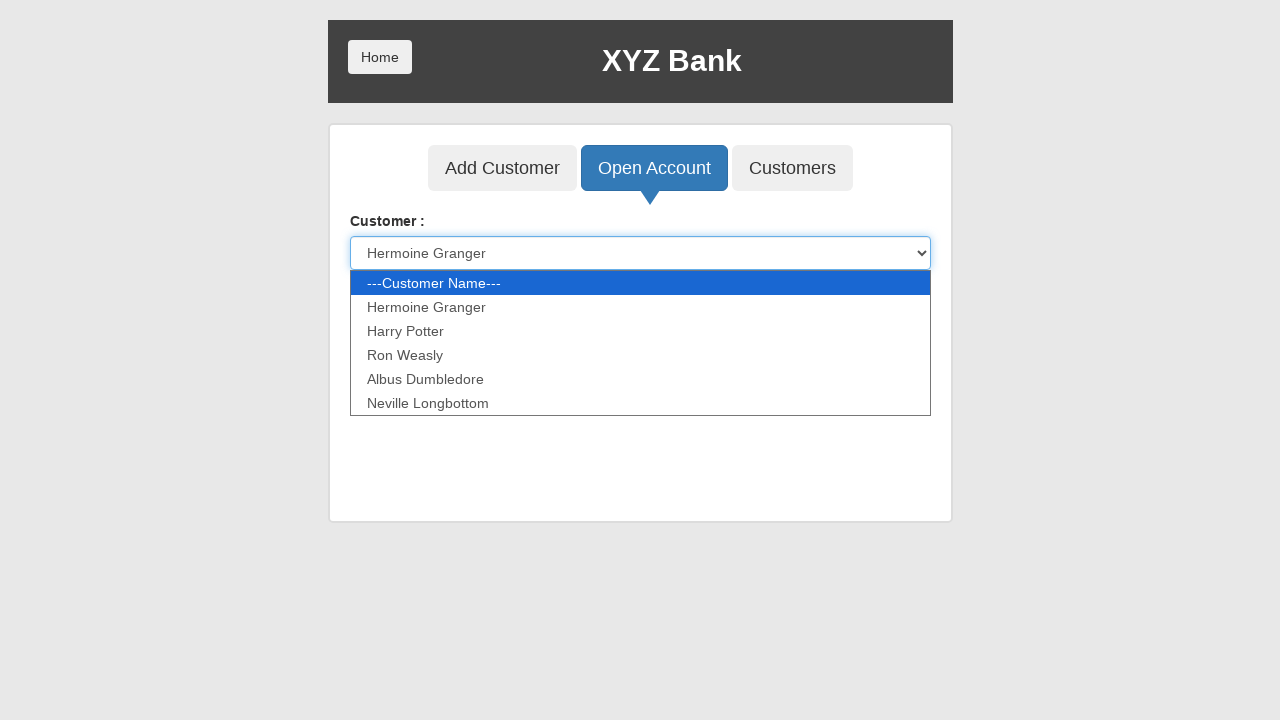

Selected Dollar as currency on select[name='currency']
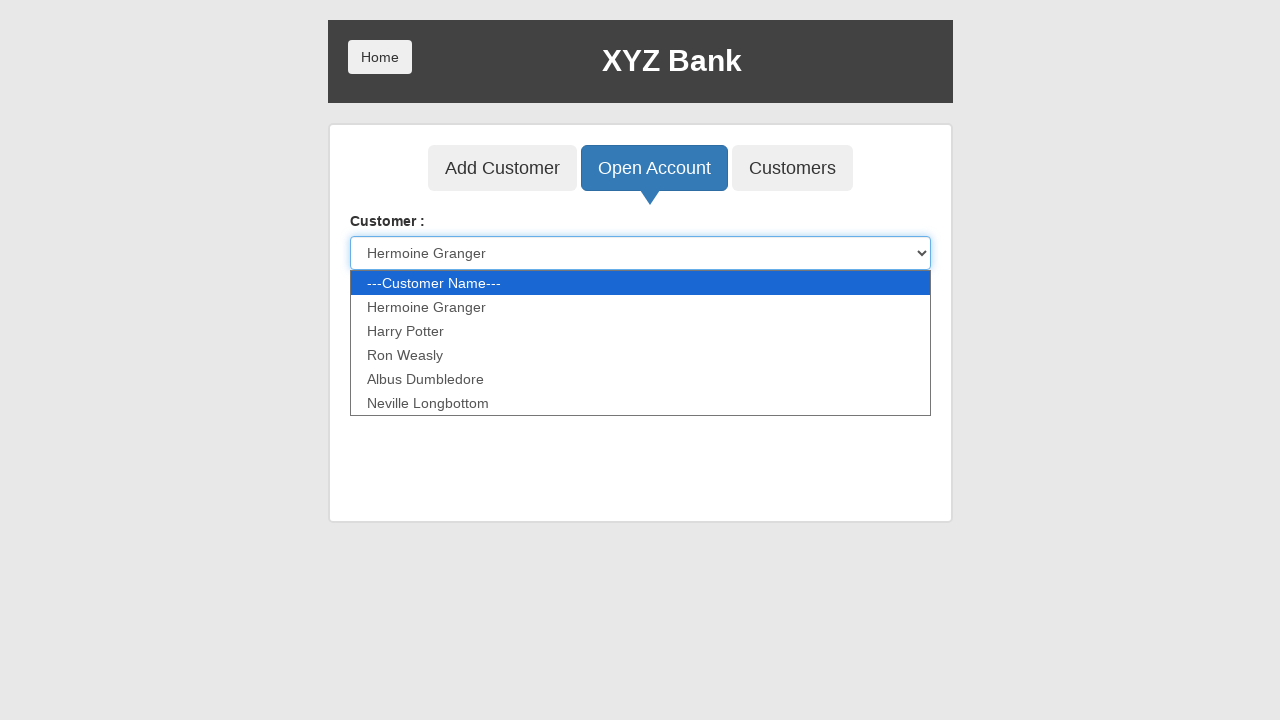

Clicked Process button to open account at (383, 372) on xpath=/html/body/div[1]/div/div[2]/div/div[2]/div/div/form/button
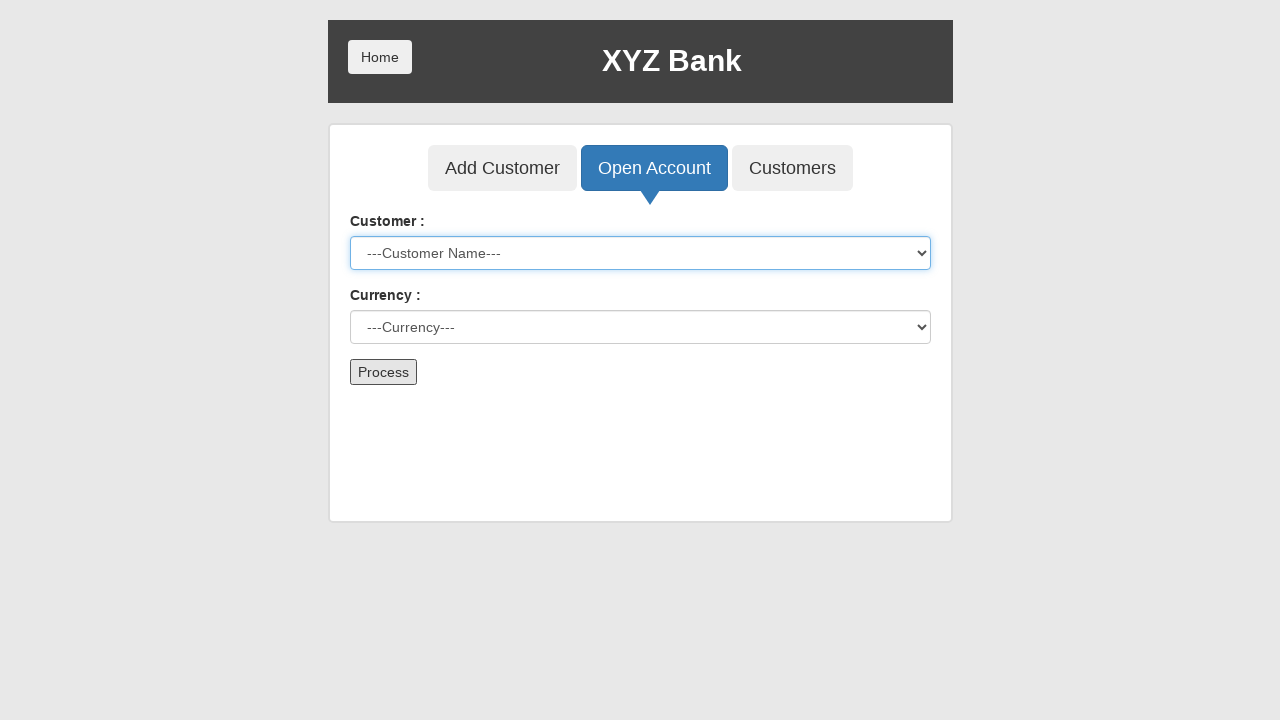

Set up dialog handler to accept alerts
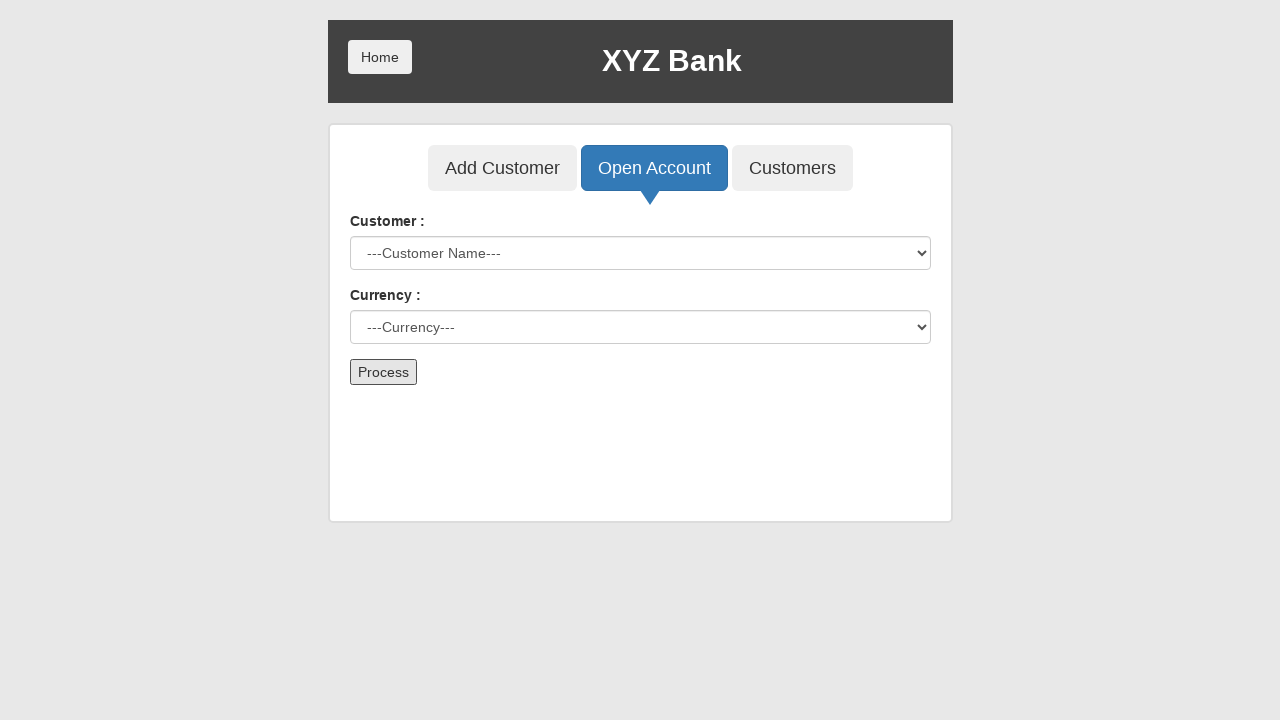

Waited for 1 second for account creation confirmation
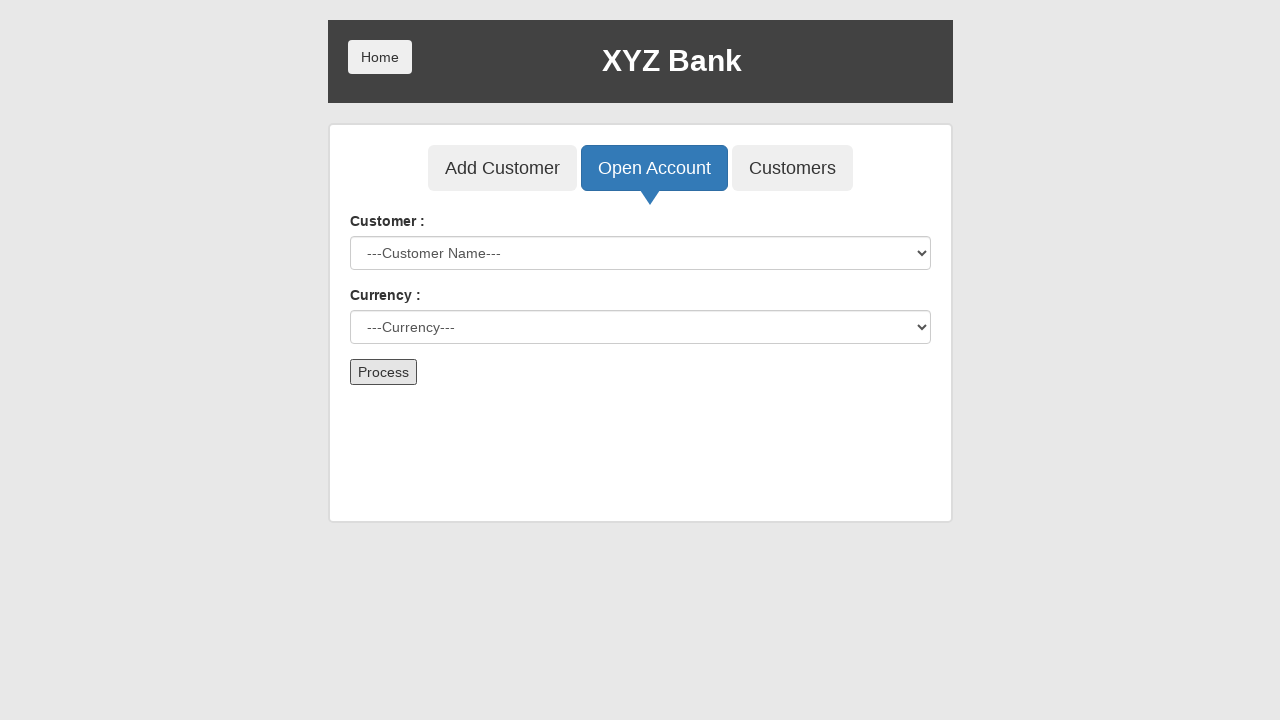

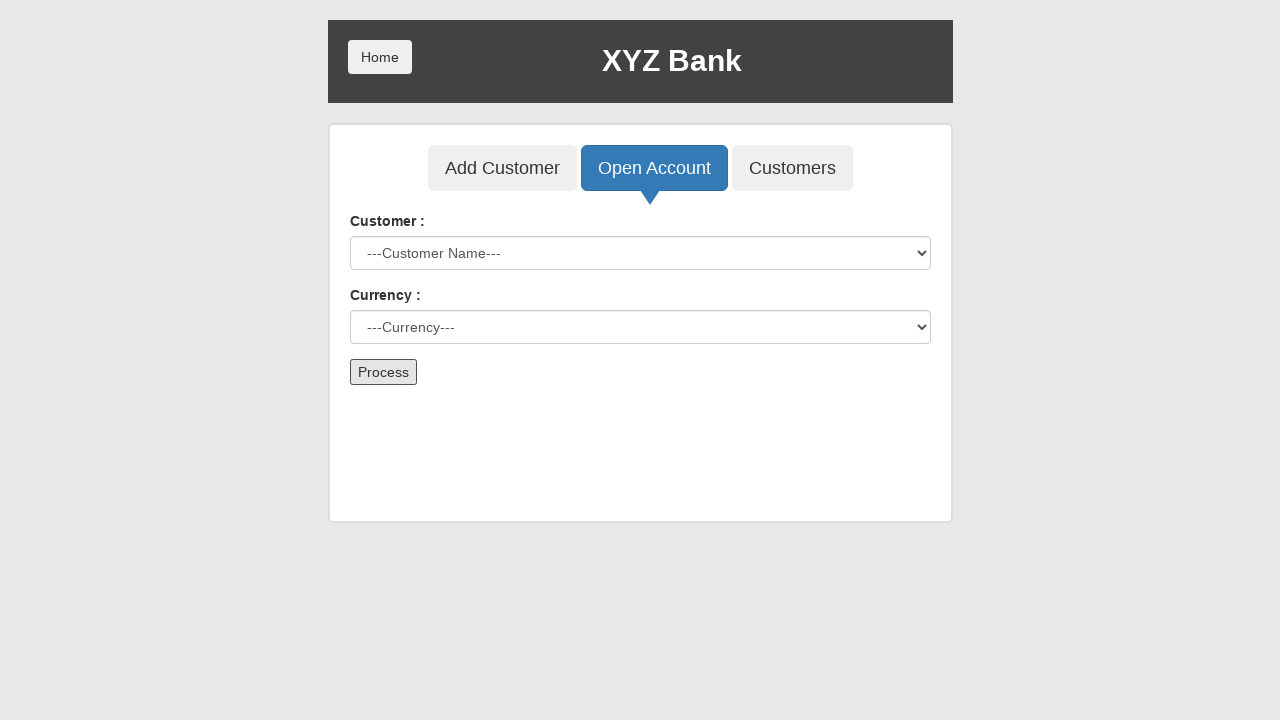